Tests cart and checkout functionality by navigating to cart, placing an order with customer details

Starting URL: https://www.demoblaze.com/

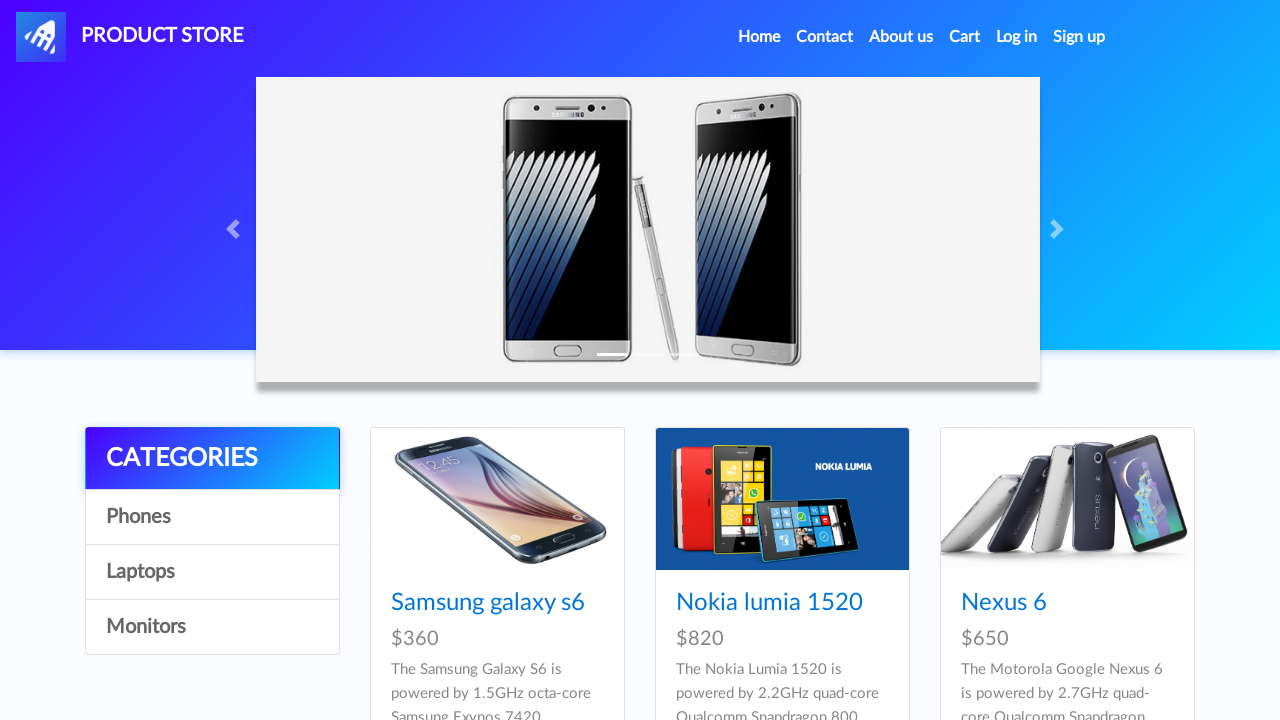

Clicked on Cart link at (965, 37) on #cartur
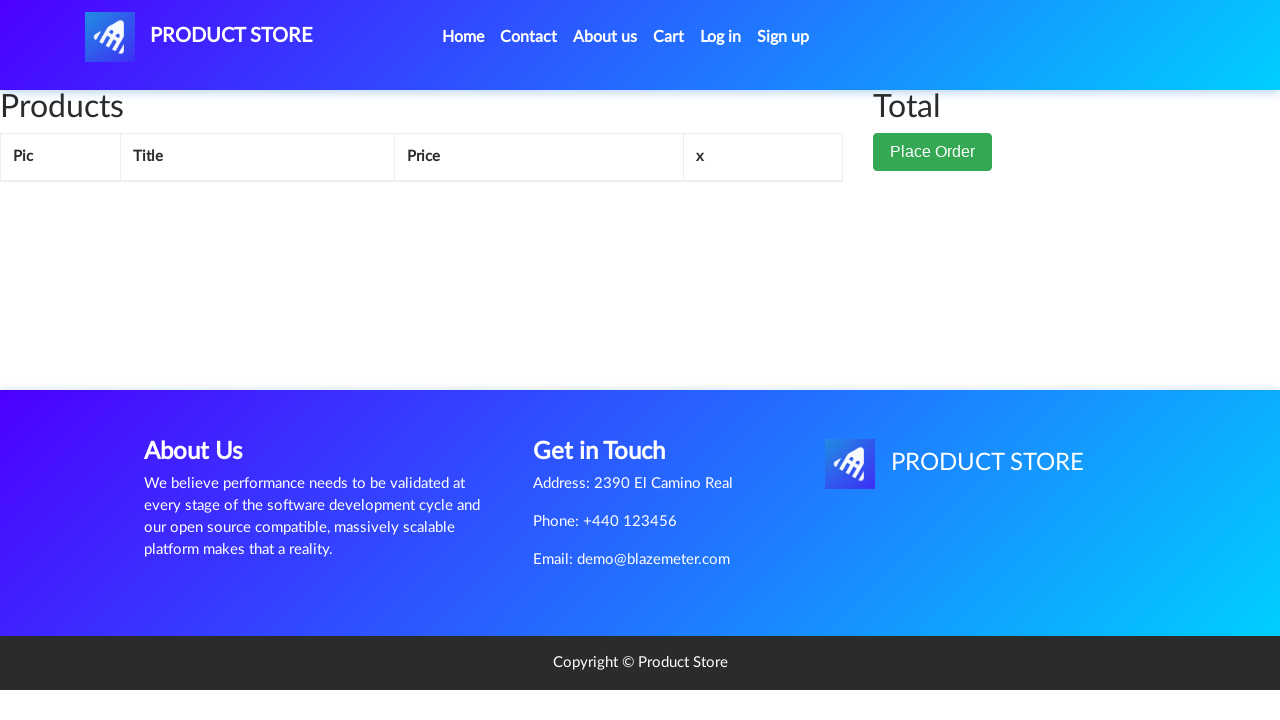

Clicked Place Order button at (933, 152) on #page-wrapper > div > div.col-lg-1 > button
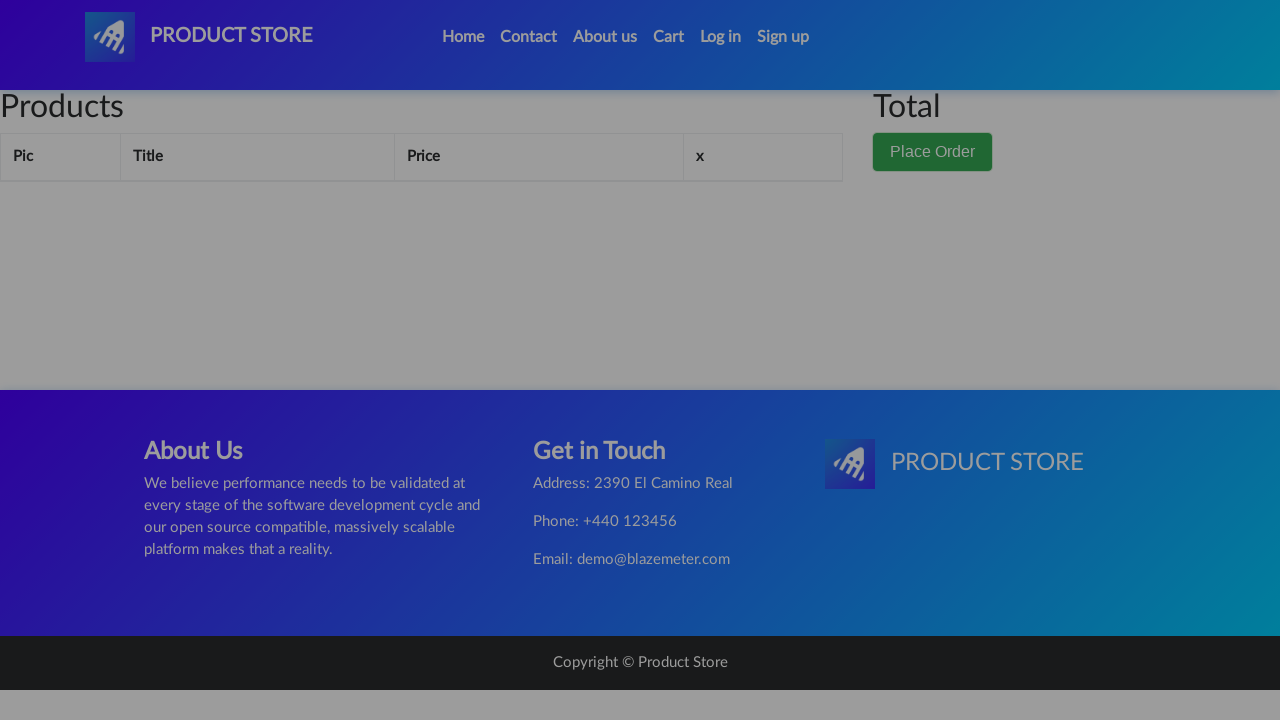

Filled in customer name: John Anderson on #name
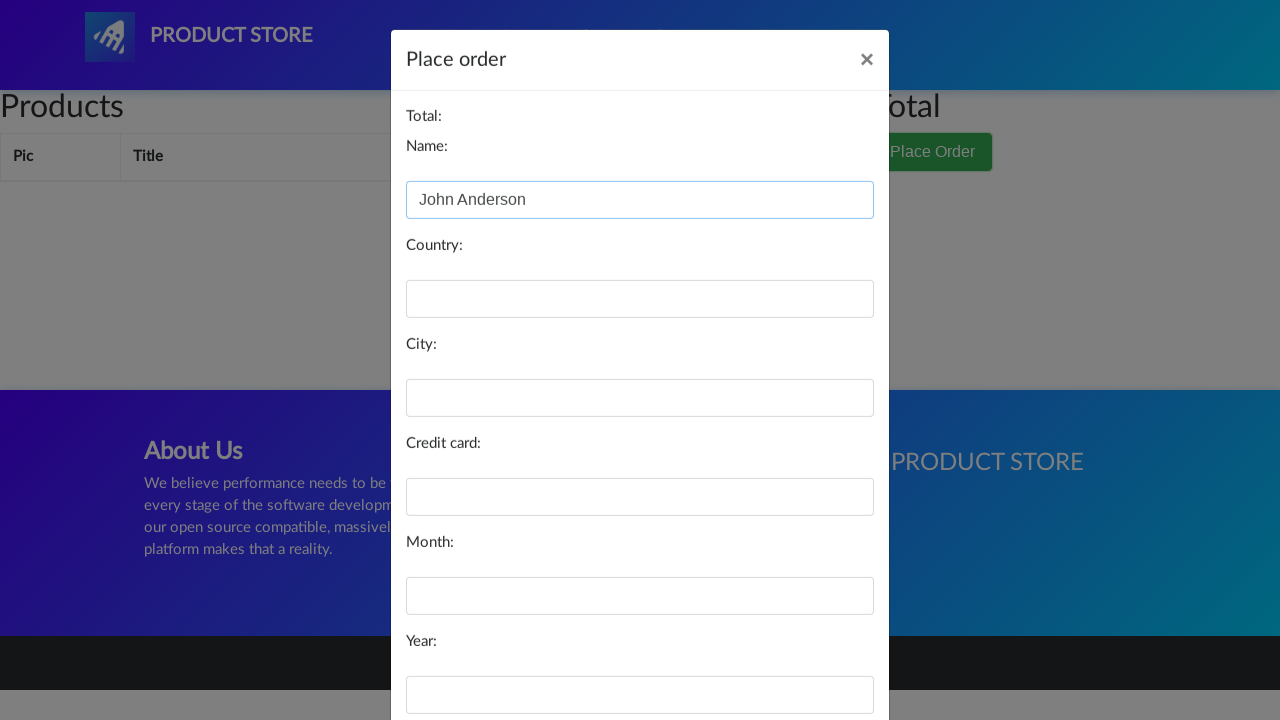

Filled in country: United States on #country
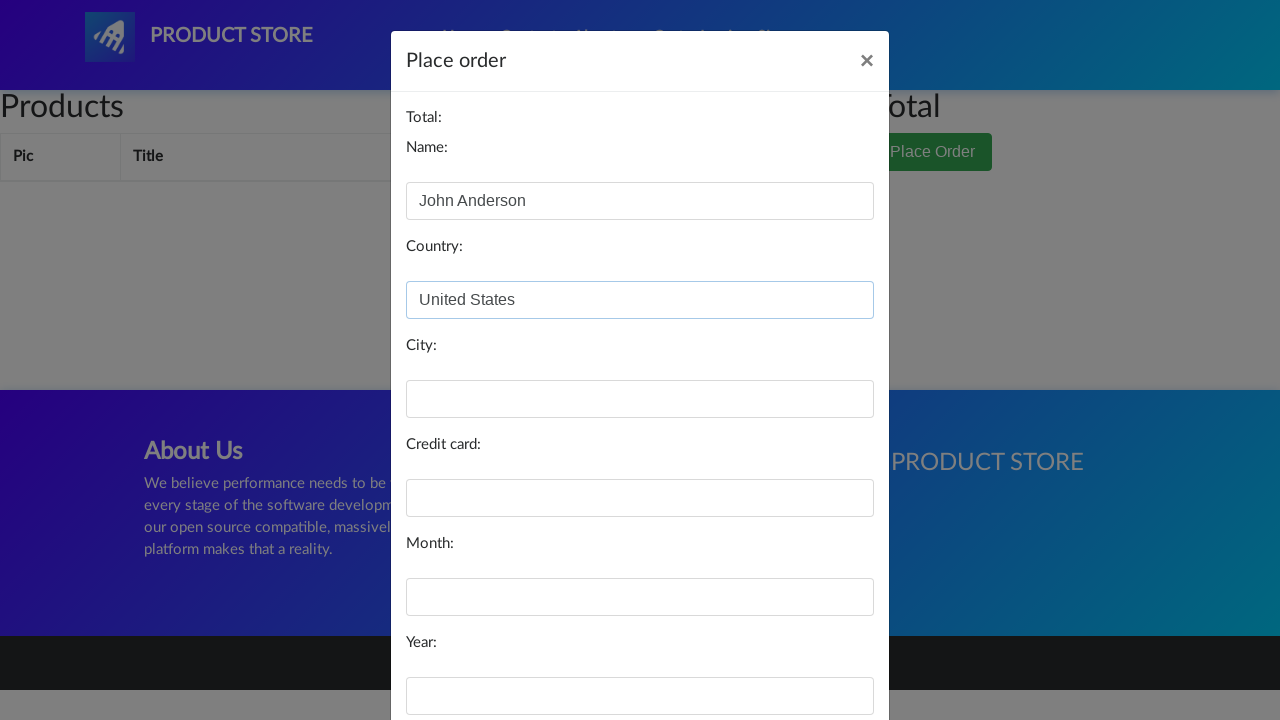

Filled in city: New York on #city
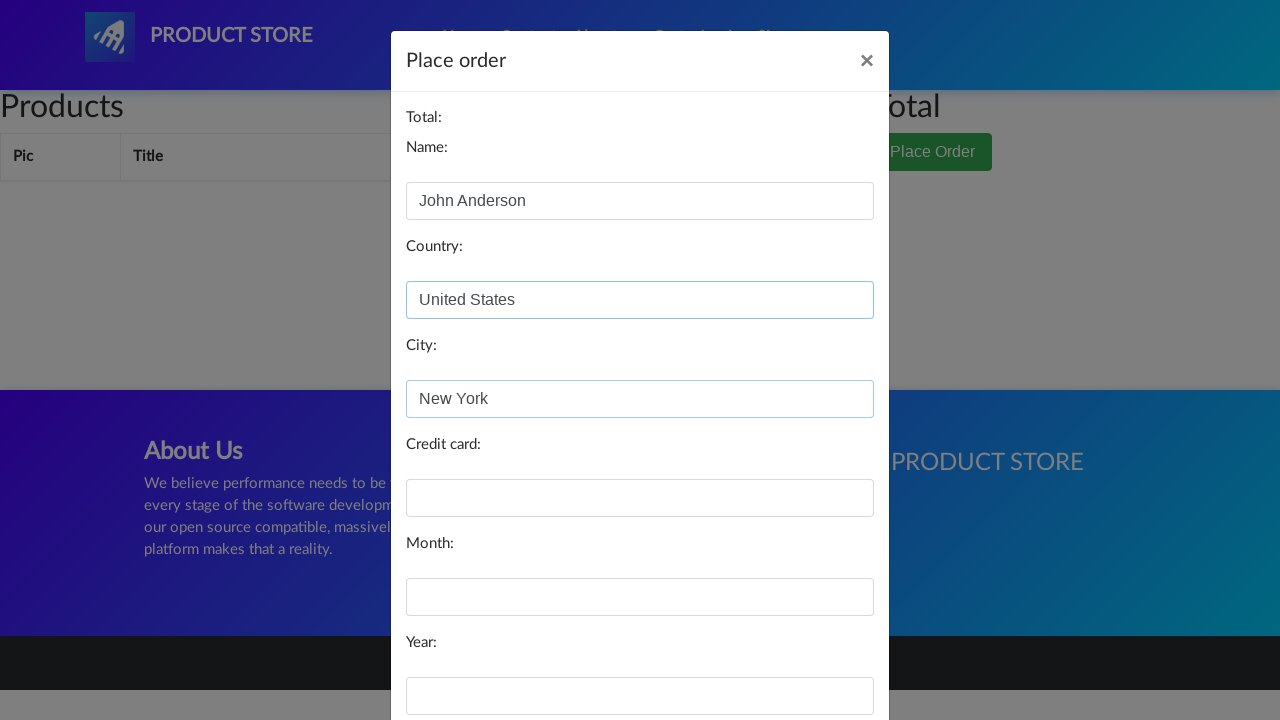

Filled in credit card number on #card
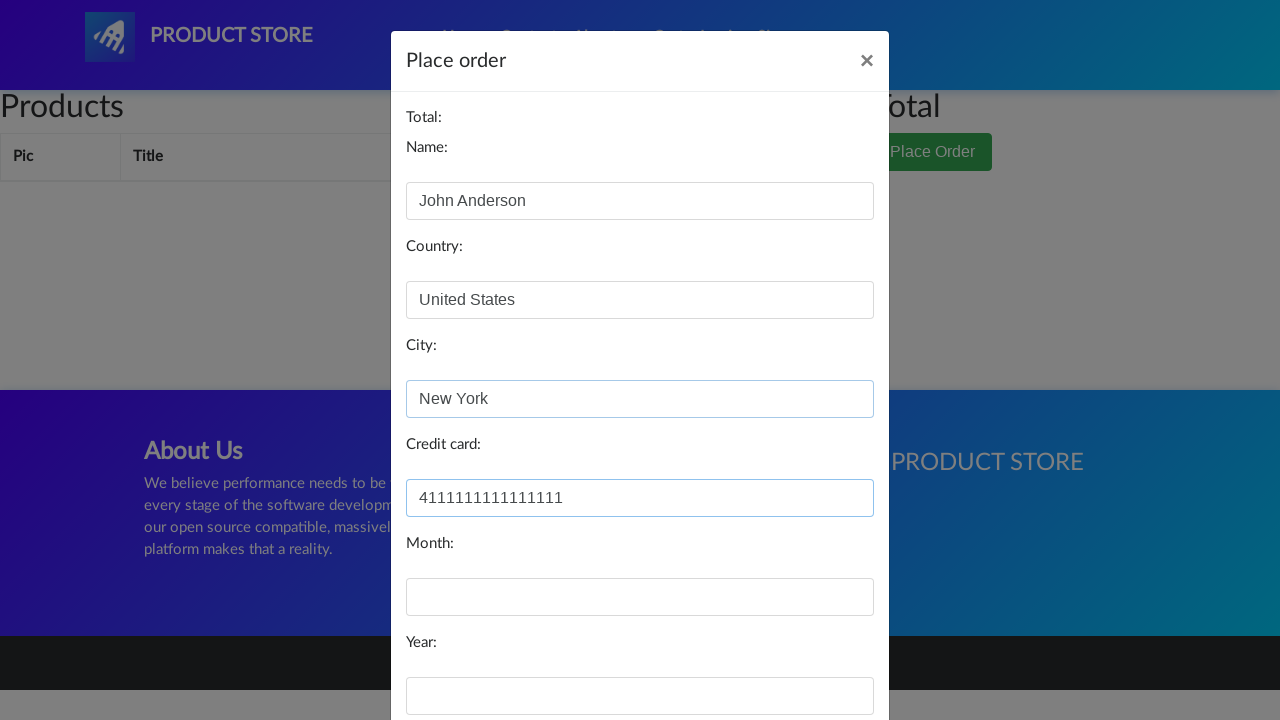

Filled in expiration month: December on #month
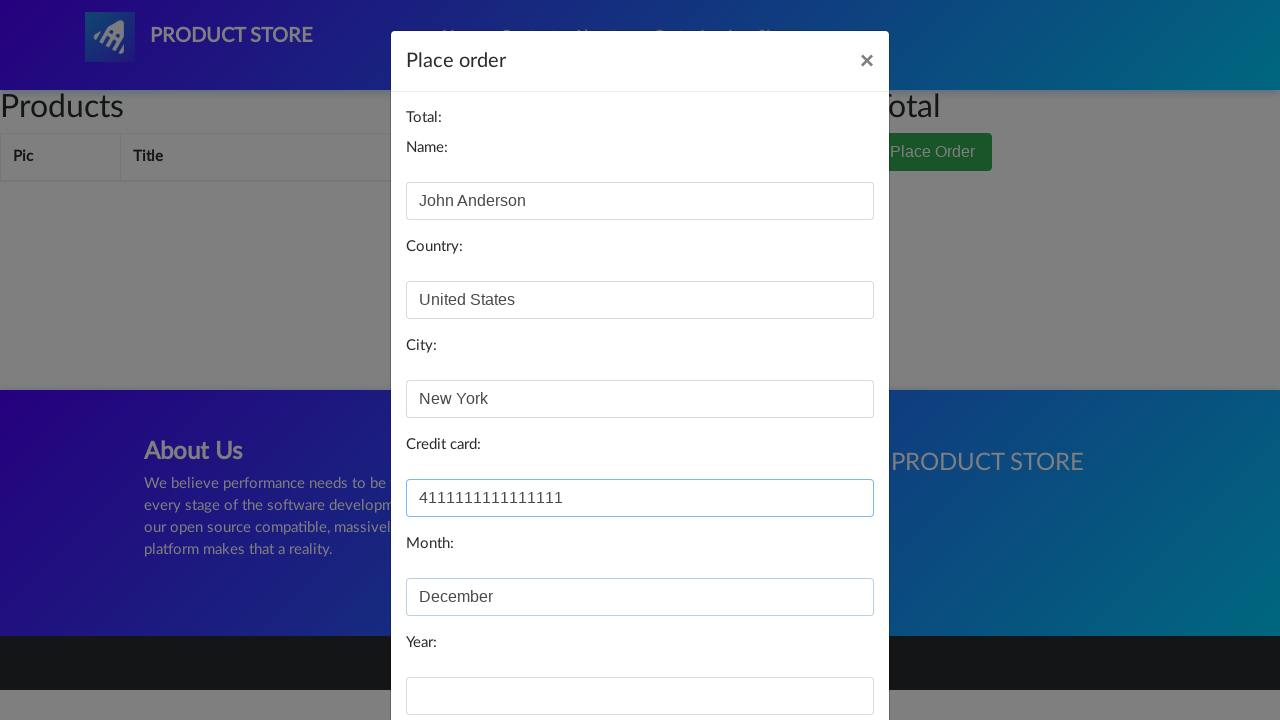

Filled in expiration year: 2024 on #year
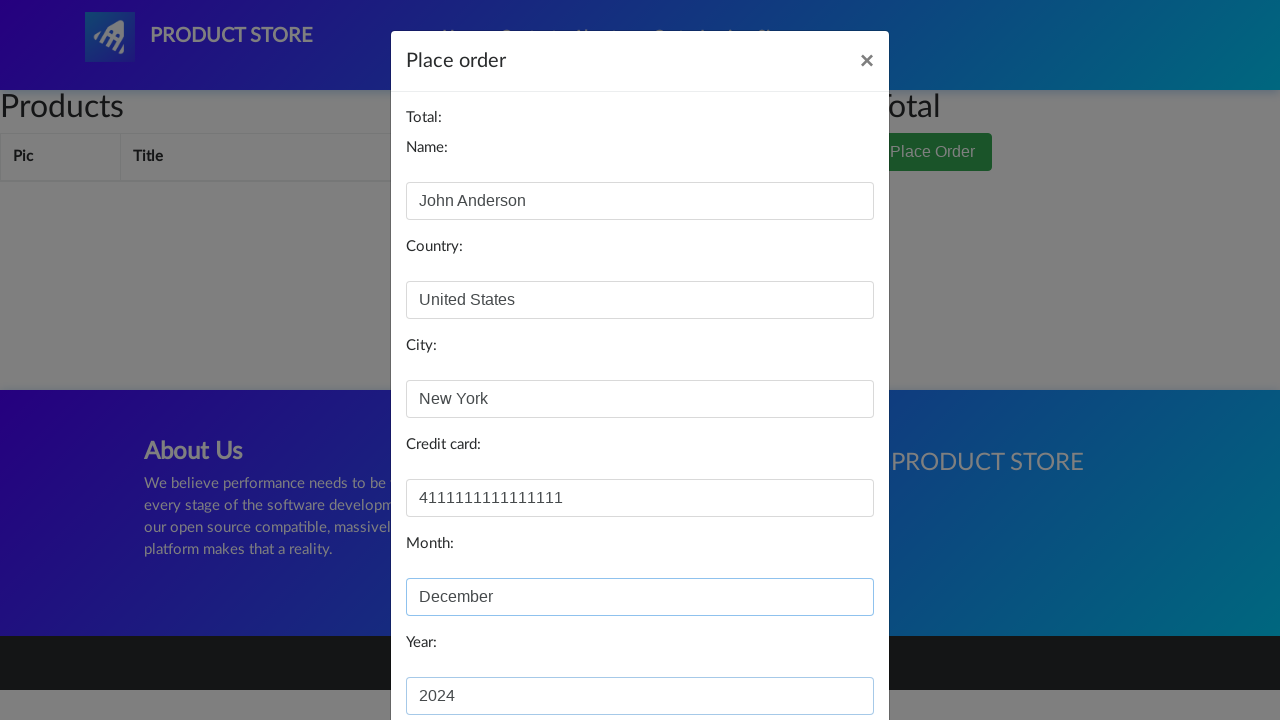

Clicked submit button to place order at (823, 655) on #orderModal > div > div > div.modal-footer > button.btn.btn-primary
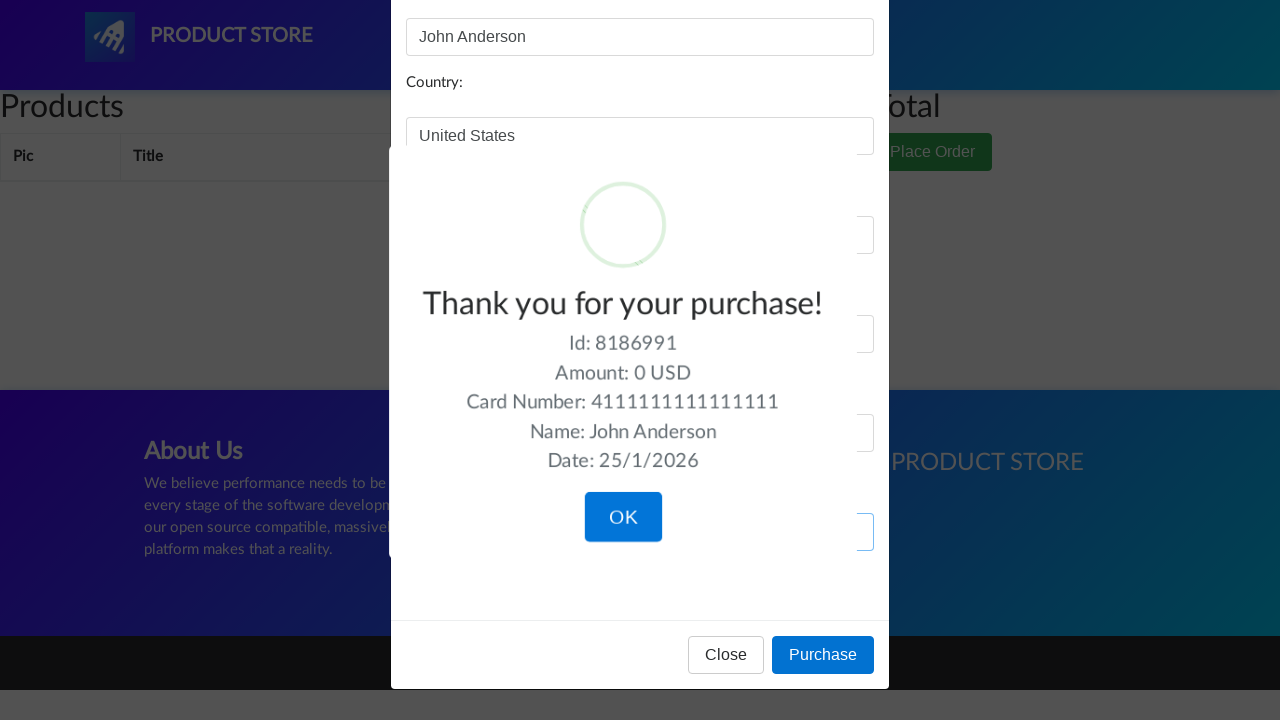

Clicked OK on order confirmation alert at (623, 521) on body > div.sweet-alert.showSweetAlert.visible > div.sa-button-container > div > 
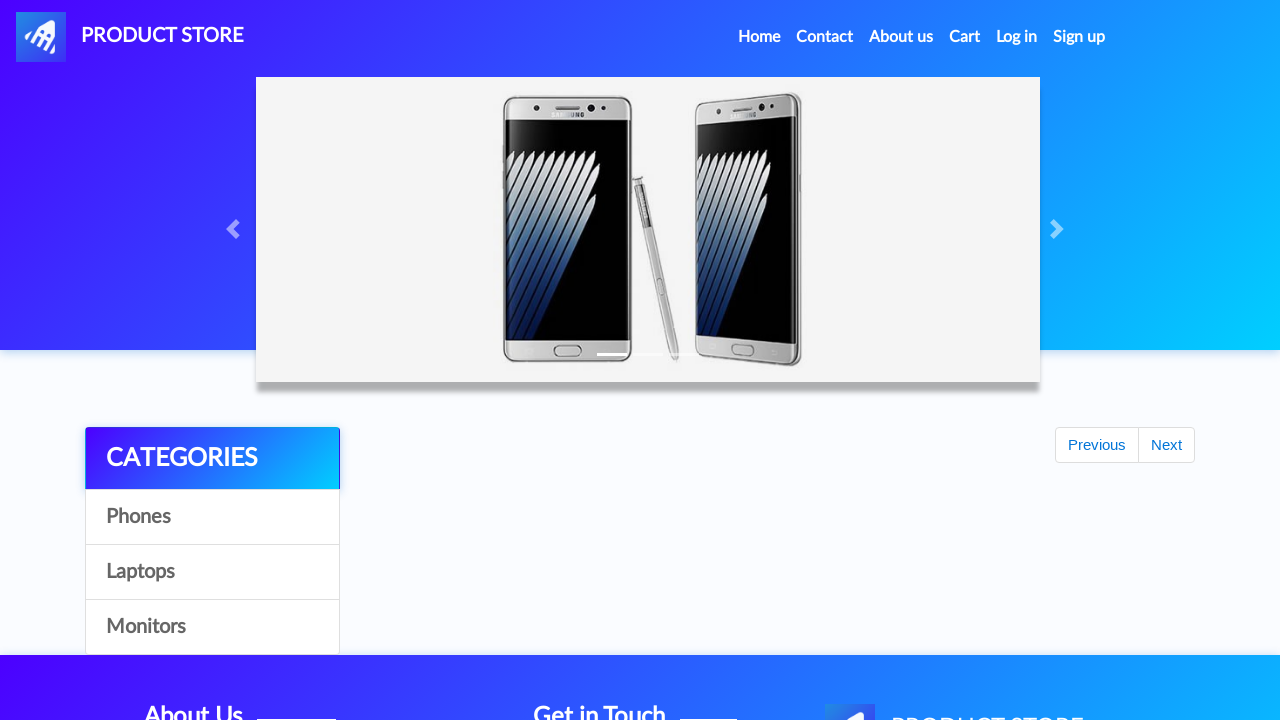

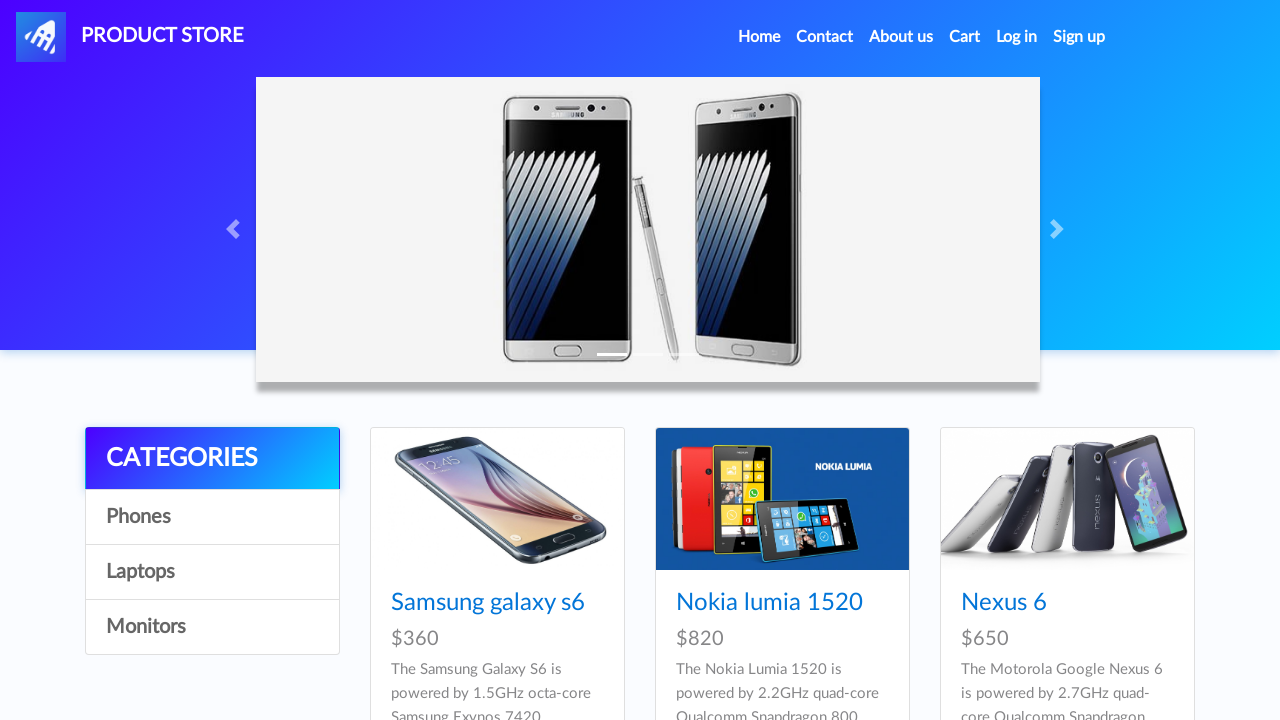